Tests opening a new browser tab by clicking the tab button and verifying content in the new tab

Starting URL: https://demoqa.com/browser-windows

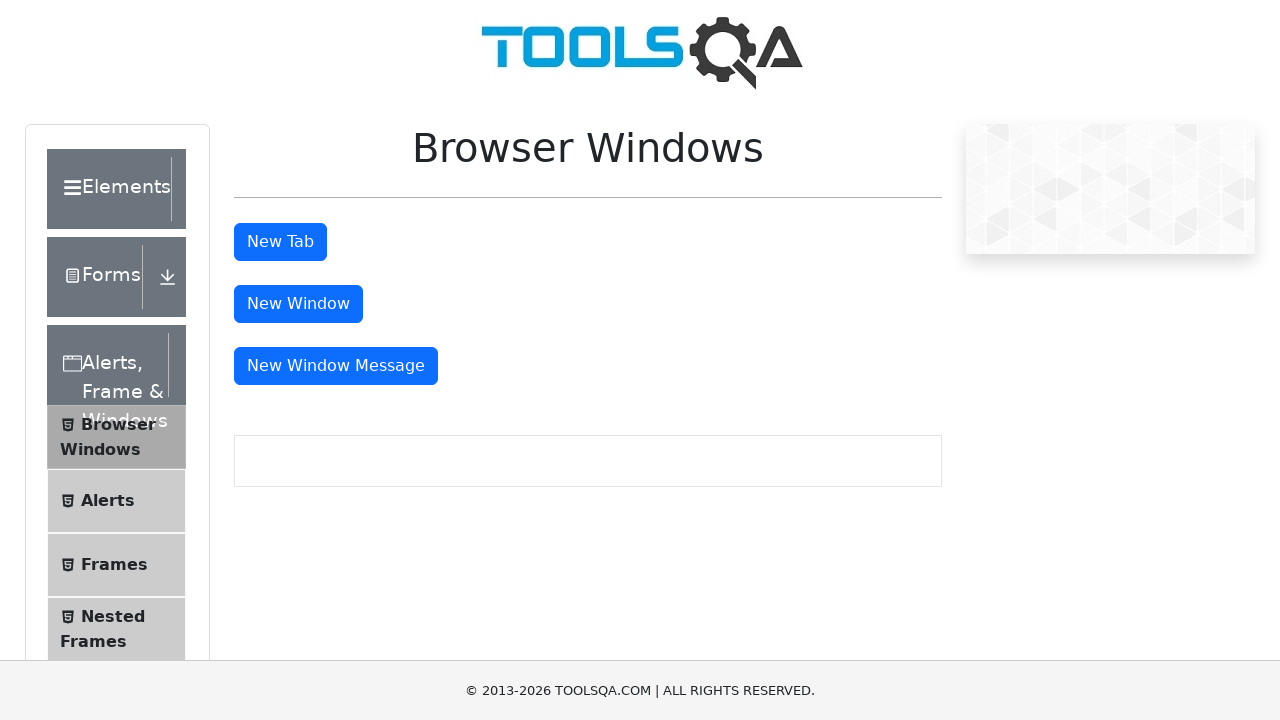

Clicked tab button to open new browser tab at (280, 242) on #tabButton
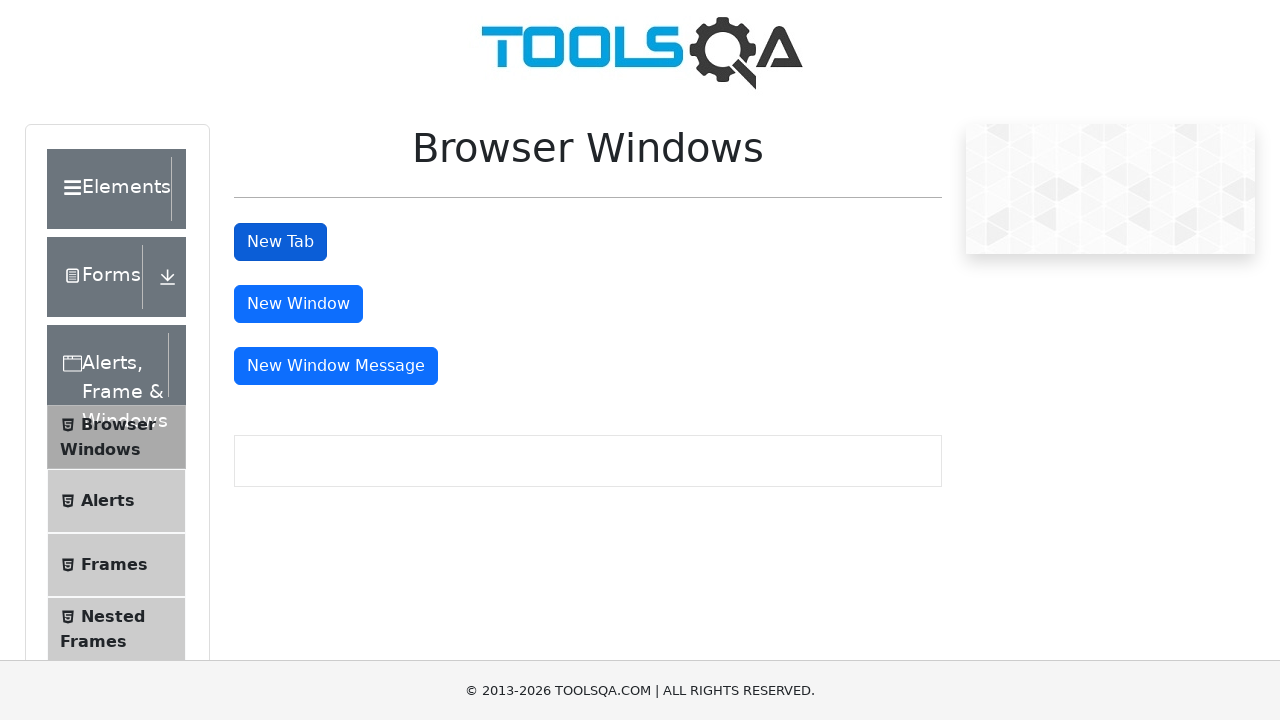

New tab opened and page object obtained
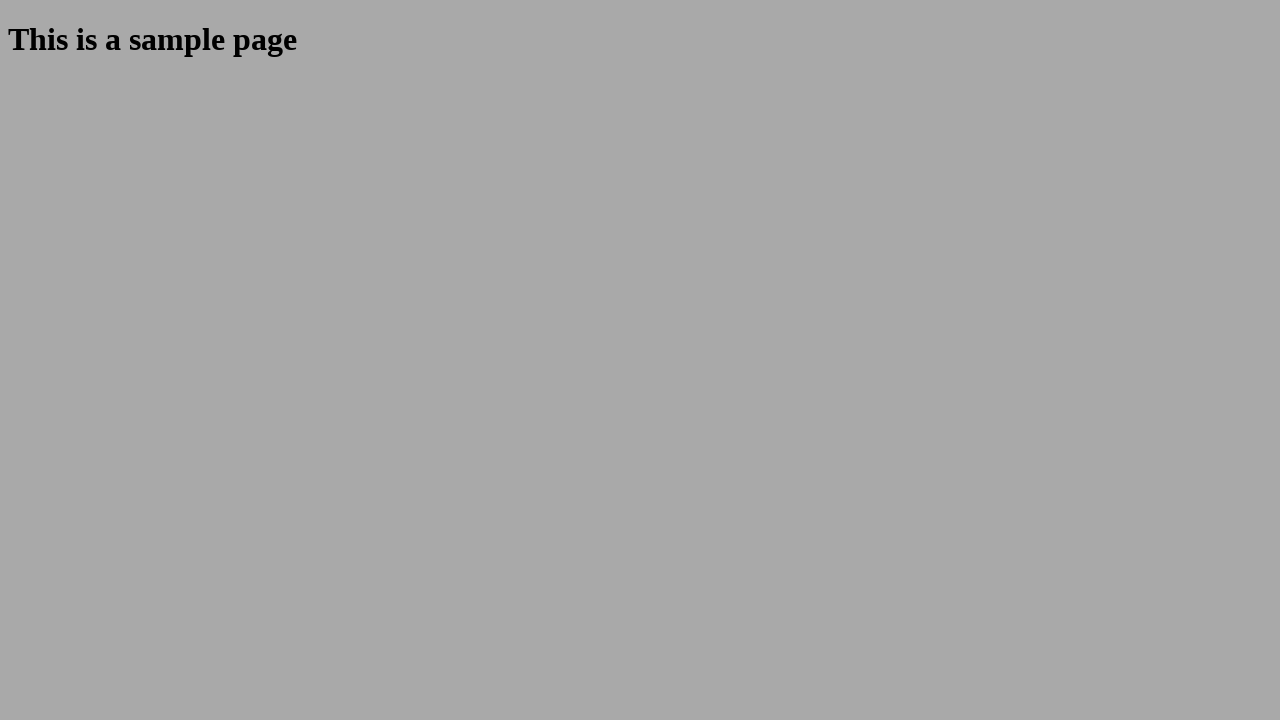

Sample heading element loaded in new tab
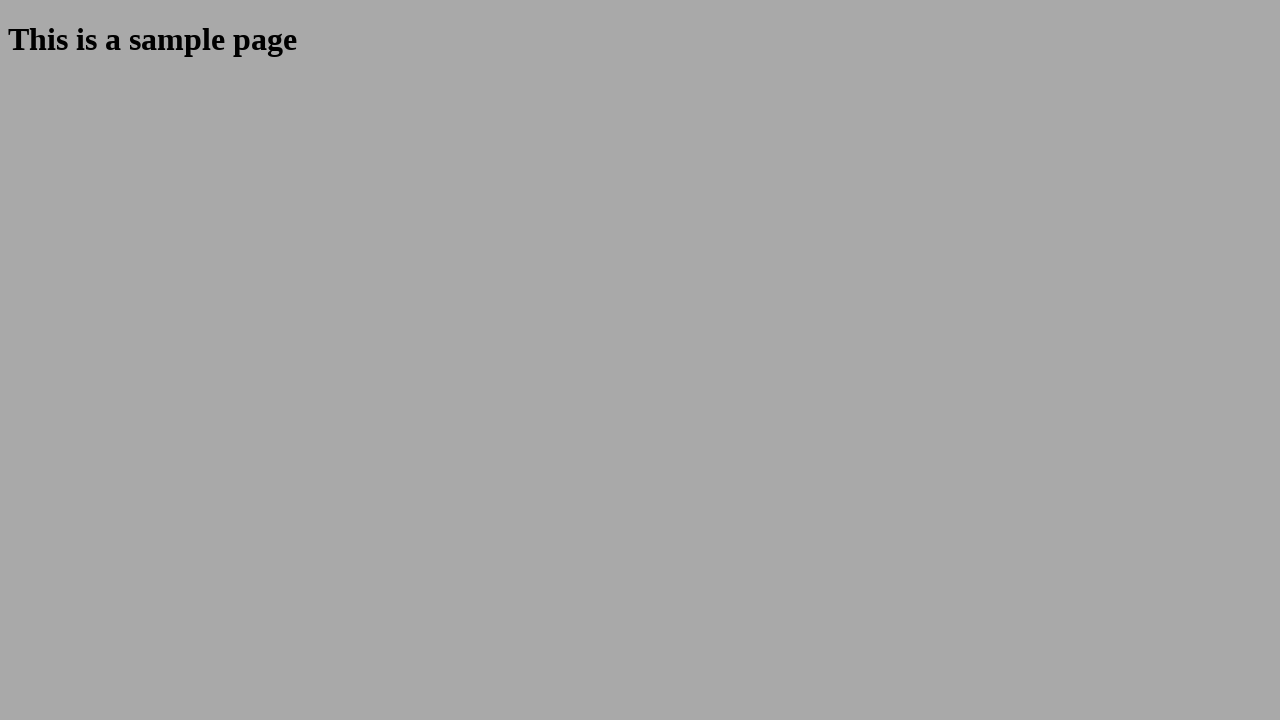

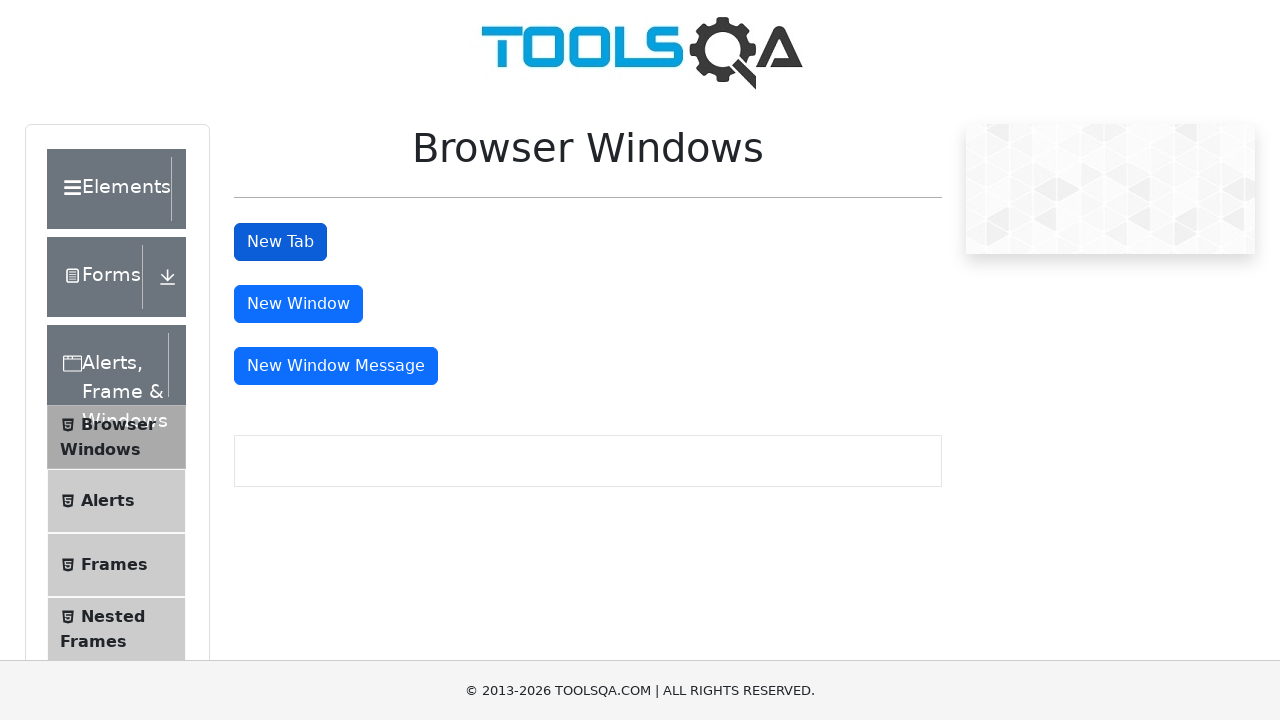